Verifies that the calendar image loads and is displayed on the loading images demo page

Starting URL: https://bonigarcia.dev/selenium-webdriver-java/loading-images.html

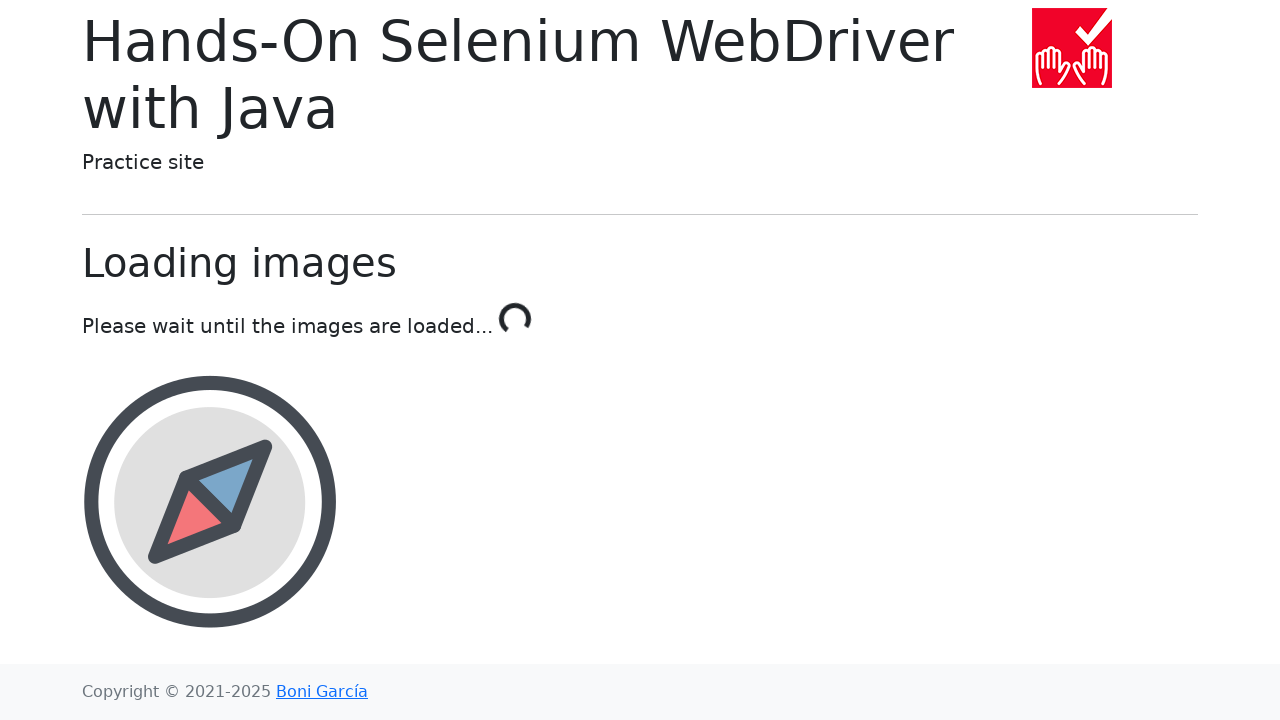

Waited for calendar image to be present and visible
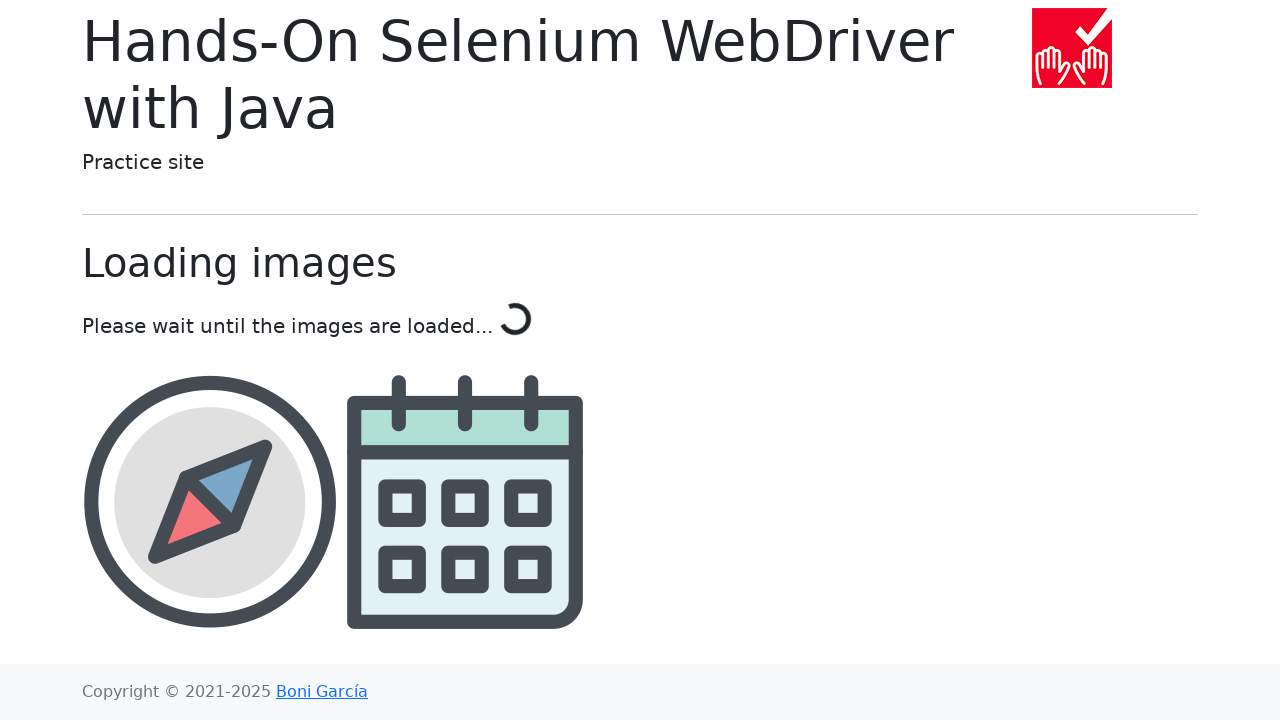

Verified that calendar image is visible
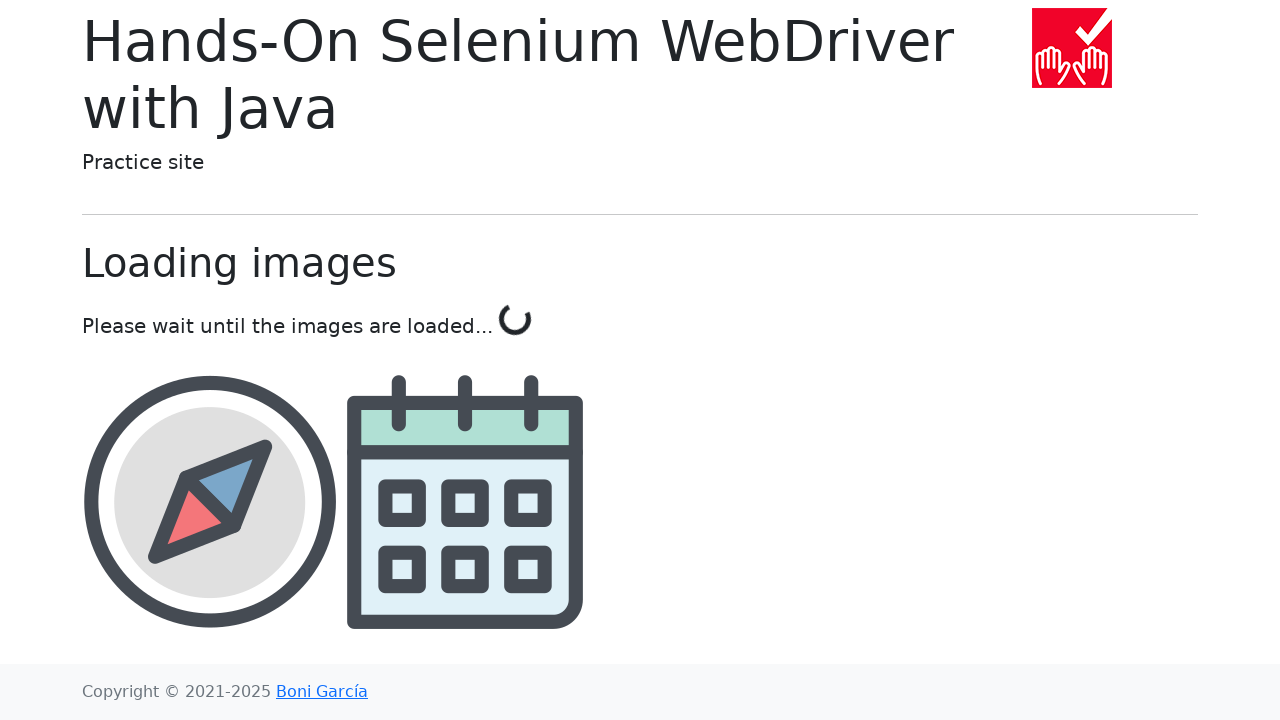

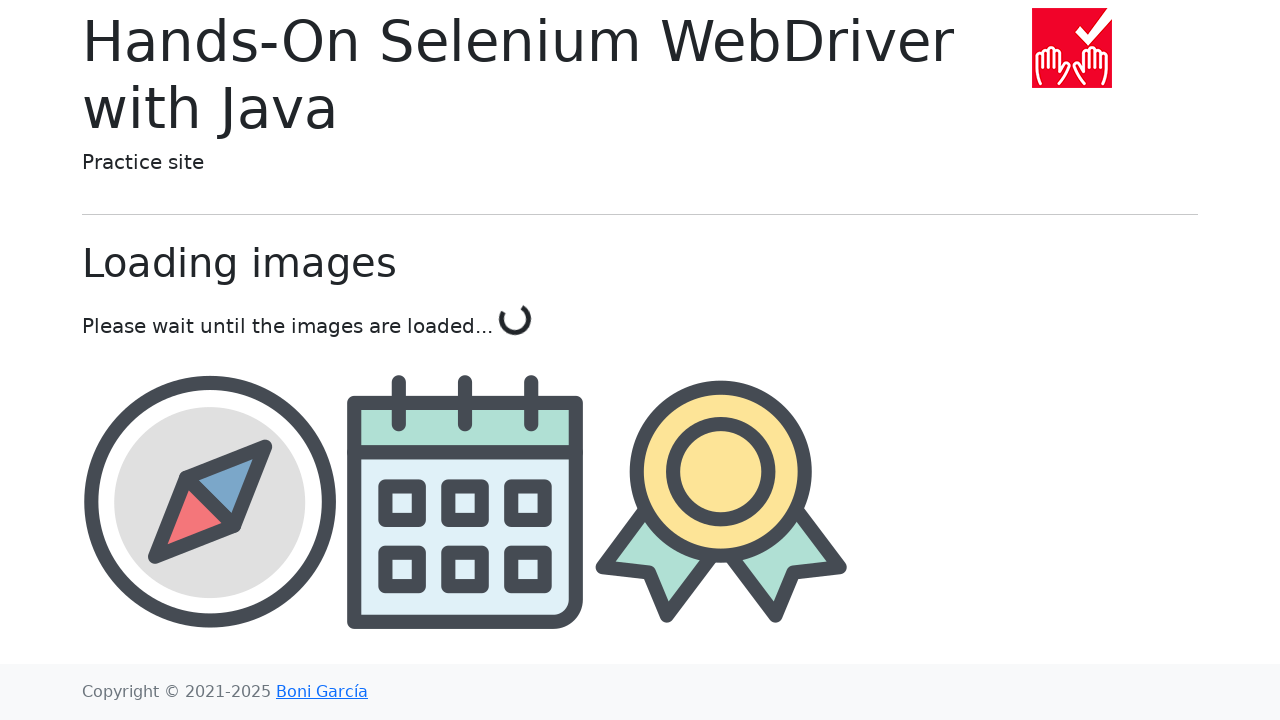